Navigates to Alexander Watch website and clicks on the ABOUT link

Starting URL: https://www.alexanderwatch.com/

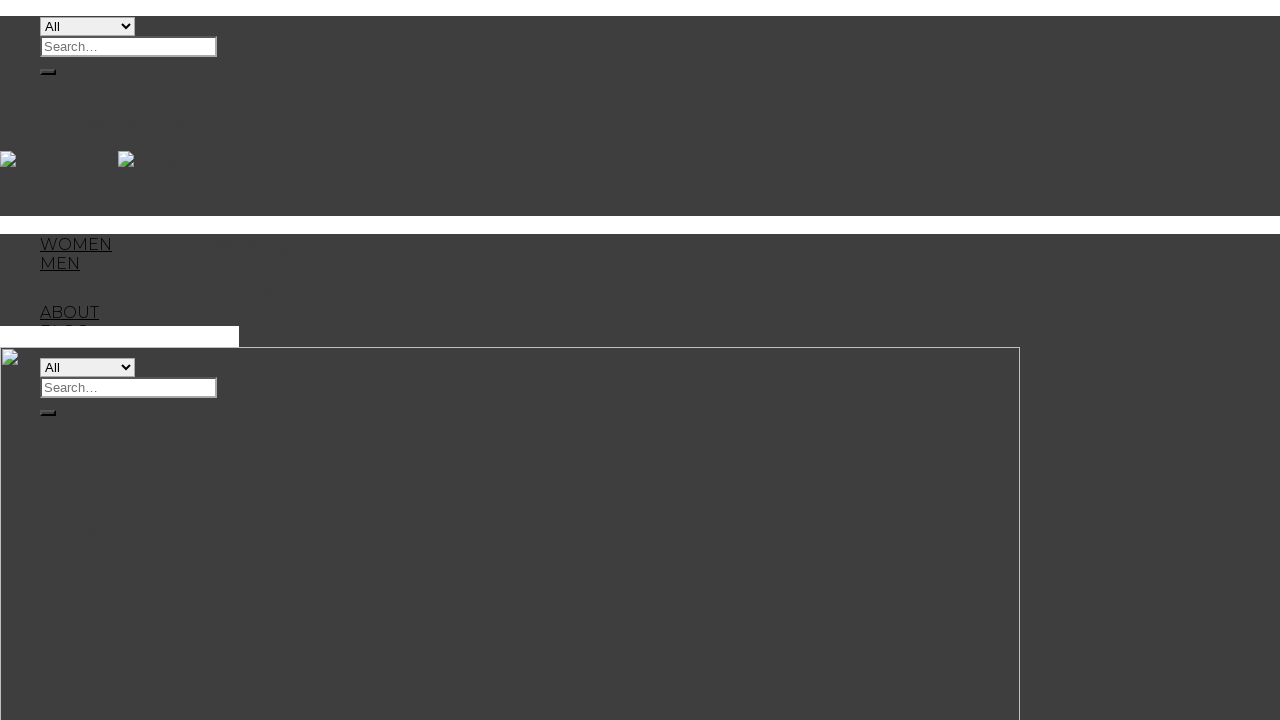

Waited for Alexander Watch website to load (domcontentloaded)
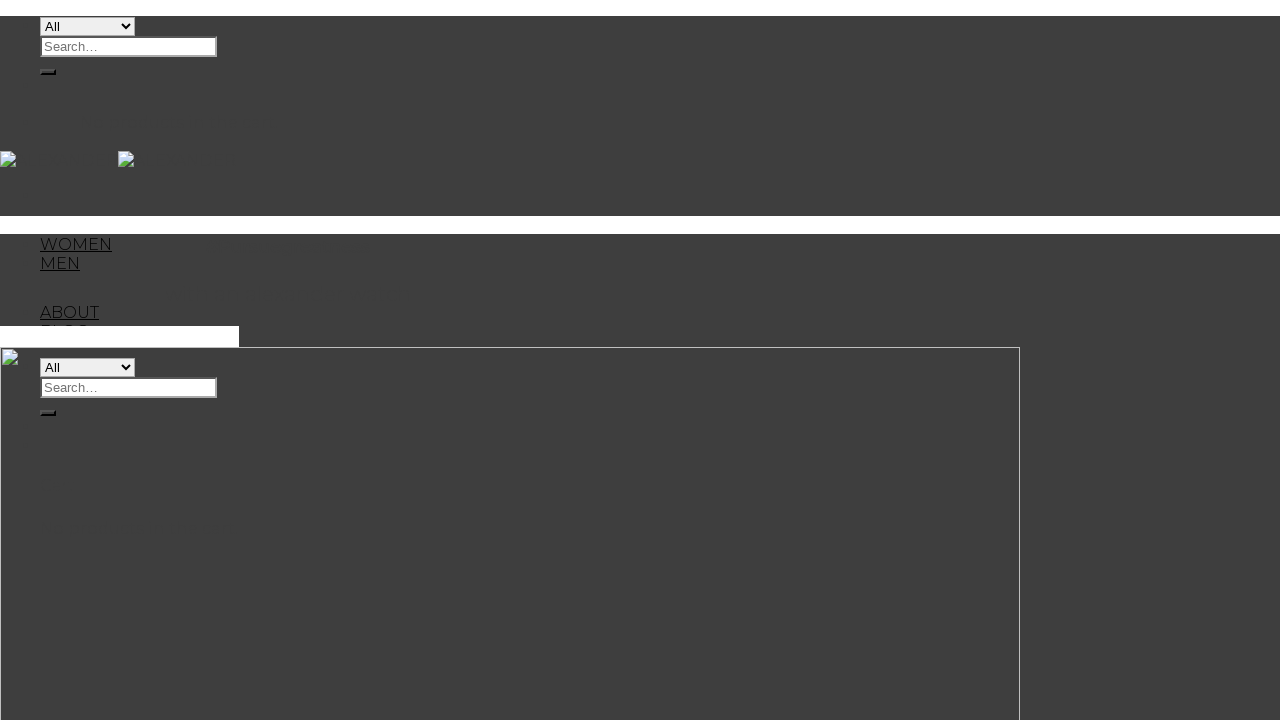

Located the ABOUT link element
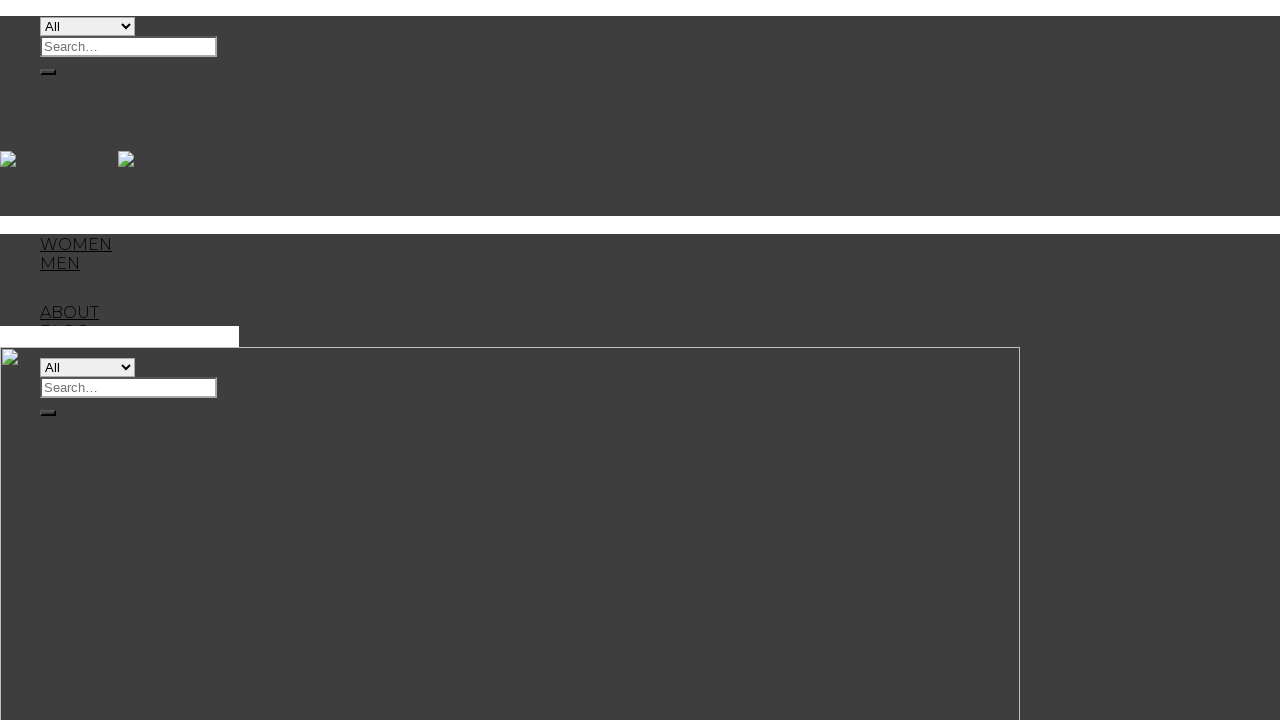

Clicked on the ABOUT link at (70, 312) on text='ABOUT' >> nth=0
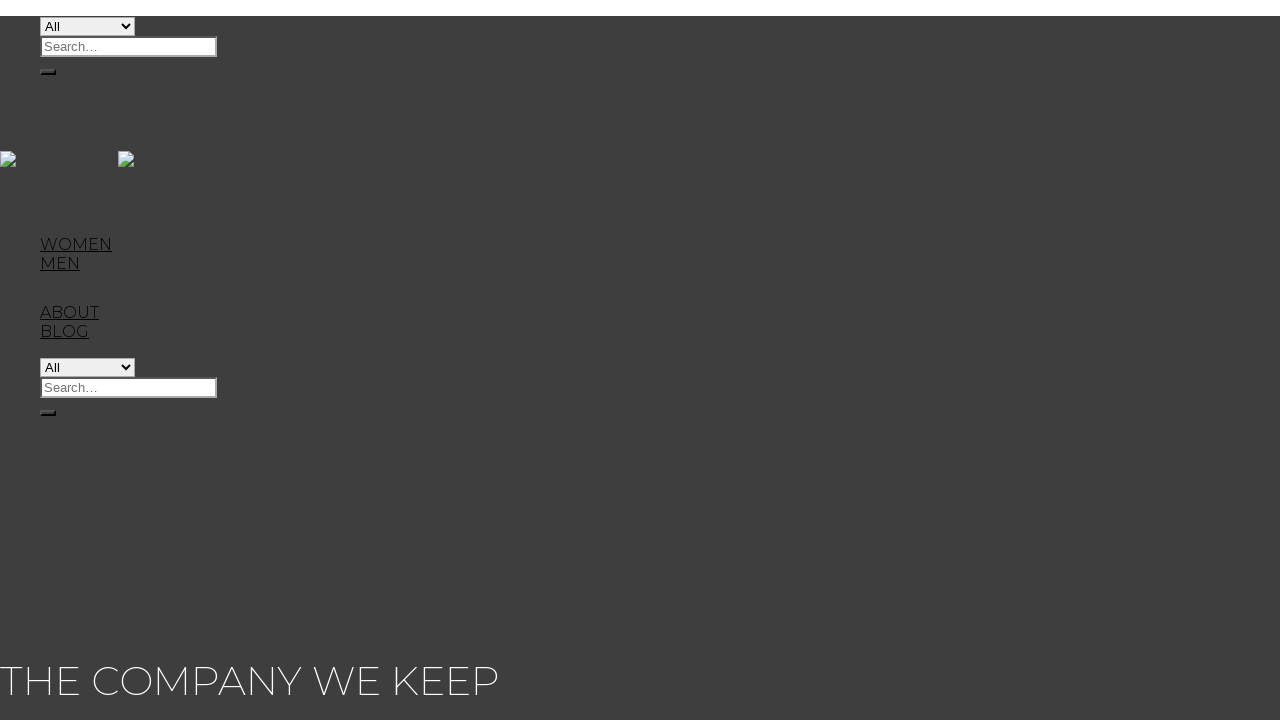

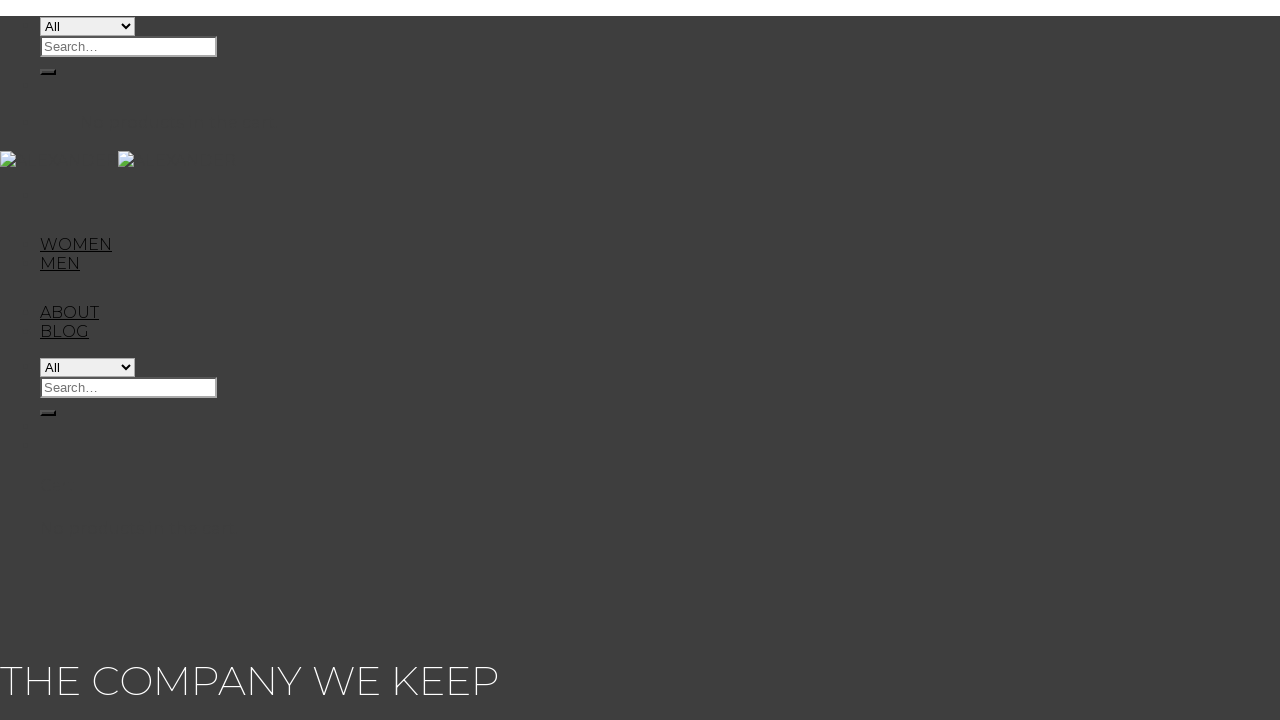